Tests the subject selection autocomplete field on DemoQA practice form by typing characters and selecting multiple subjects using keyboard navigation

Starting URL: https://demoqa.com/automation-practice-form

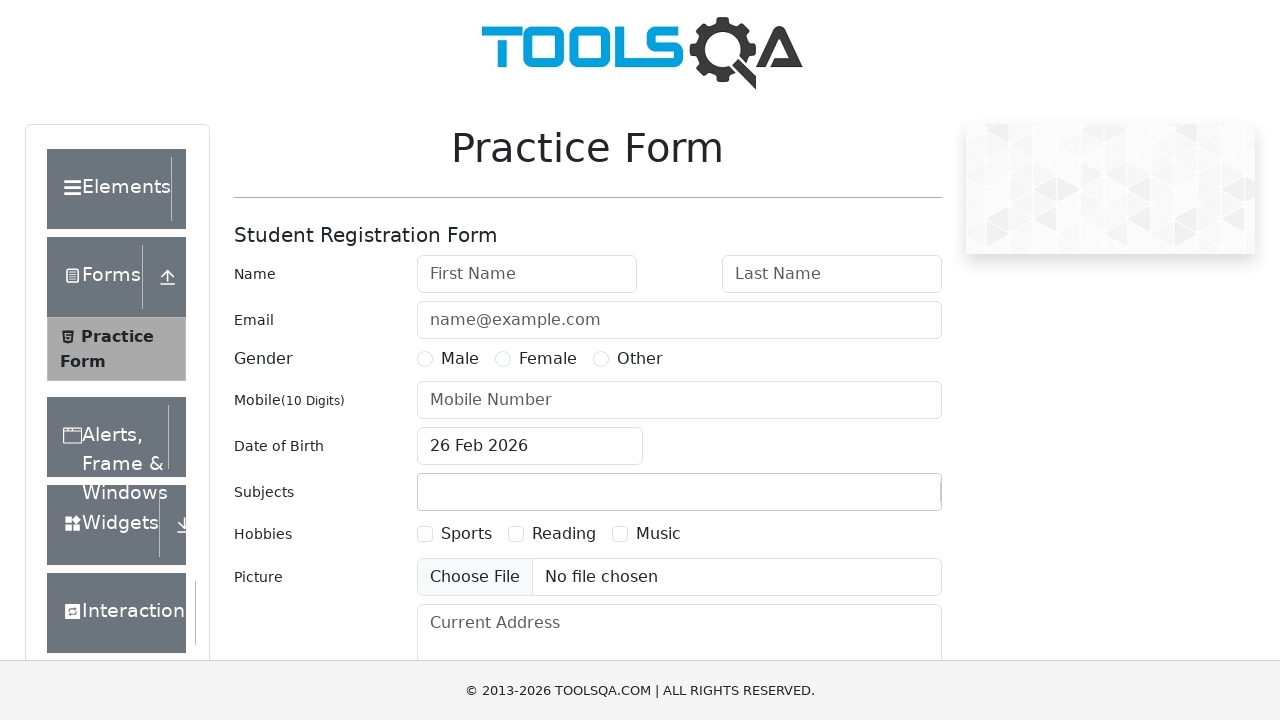

Clicked on subjects container to focus input field at (679, 492) on #subjectsContainer
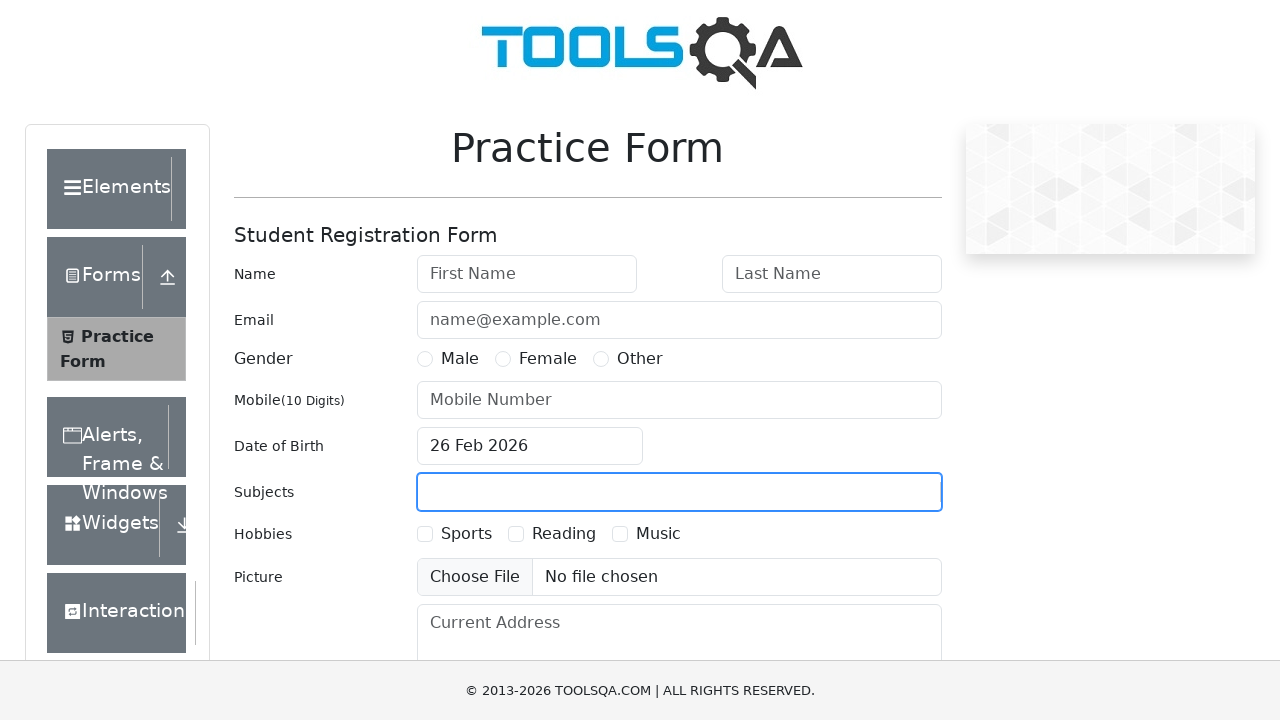

Typed 'm' to search for subjects
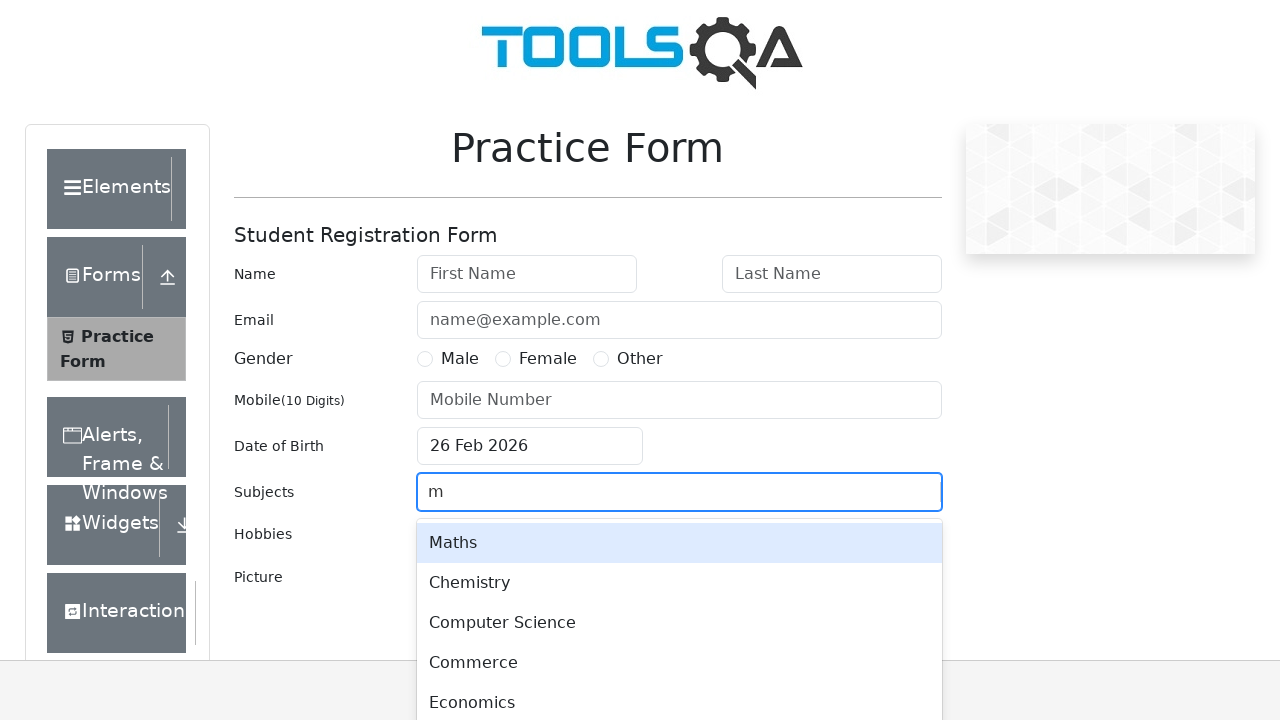

Waited 1000ms for search suggestions to appear
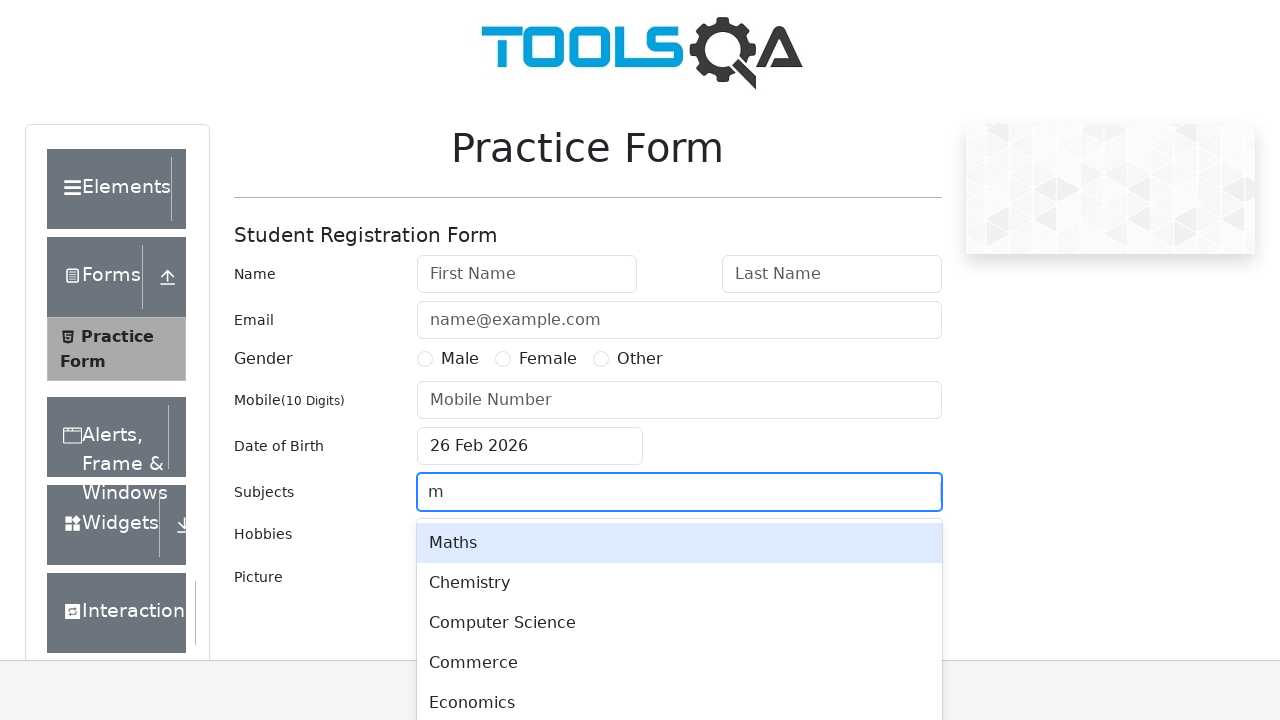

Pressed Enter to select first suggestion (Maths)
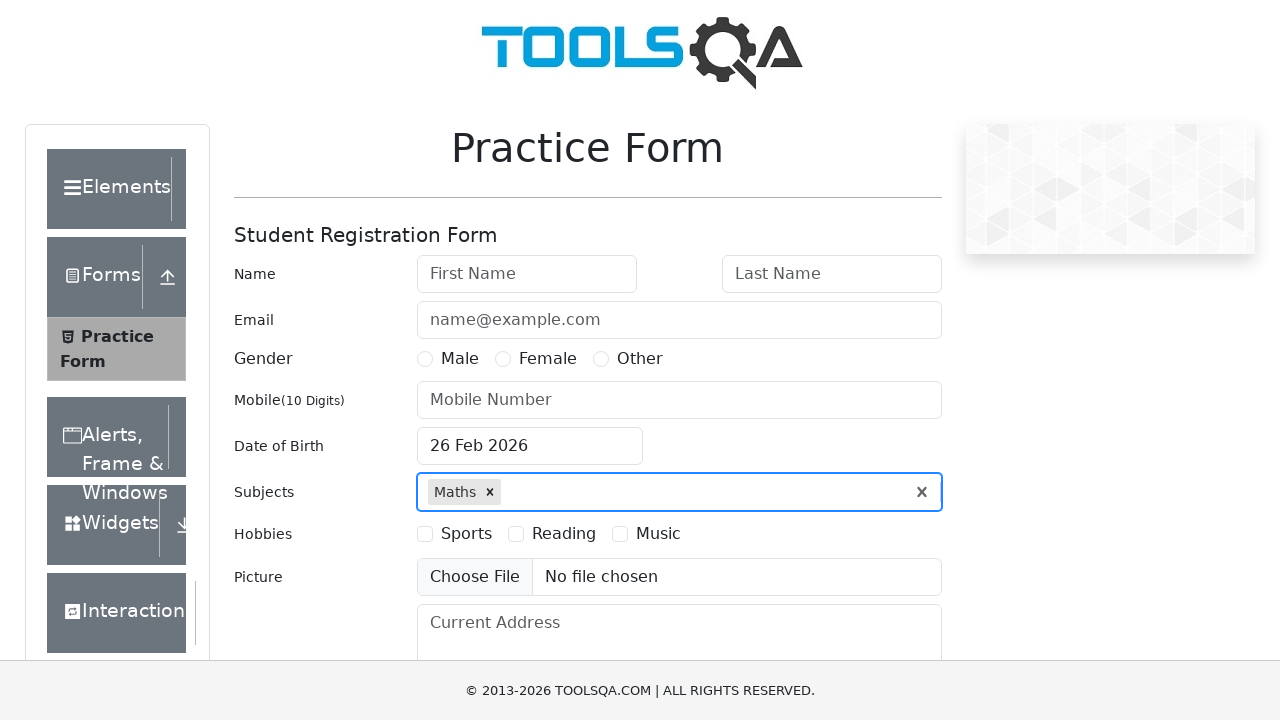

Typed 'a' to search for subjects
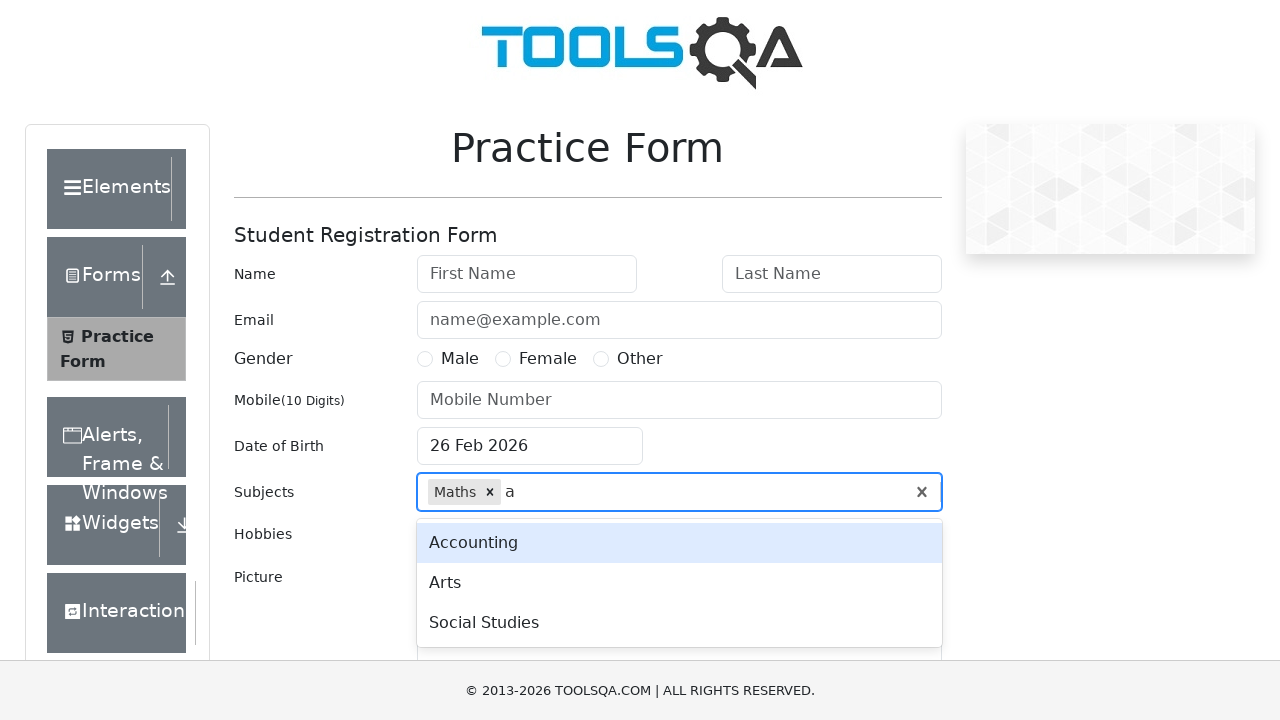

Waited 1000ms for search suggestions to appear
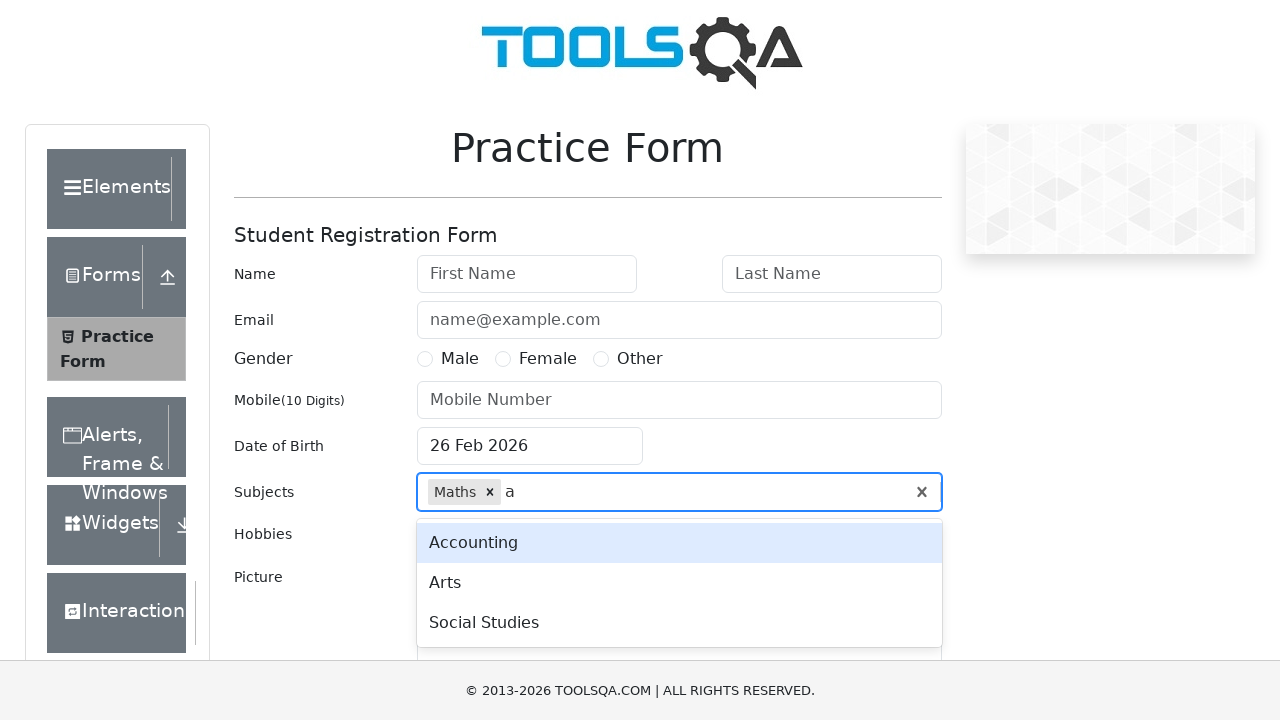

Pressed ArrowDown to navigate to next suggestion
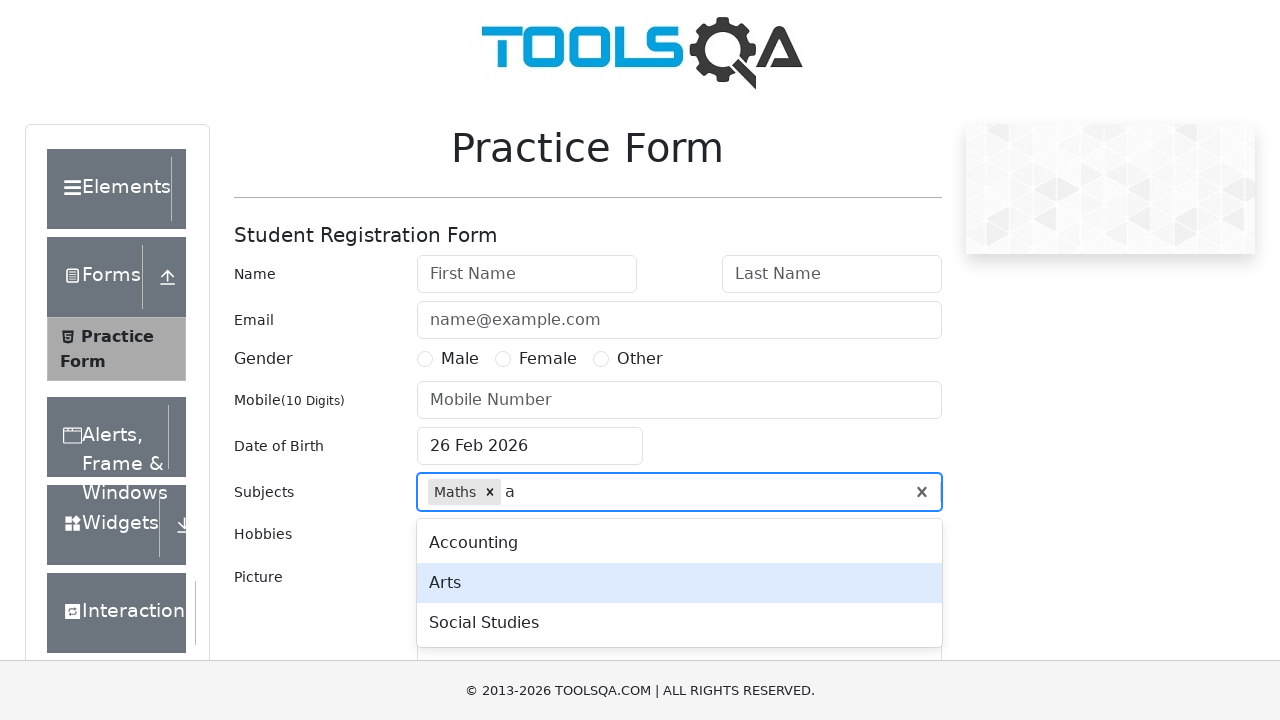

Pressed Enter to select suggestion (Arts)
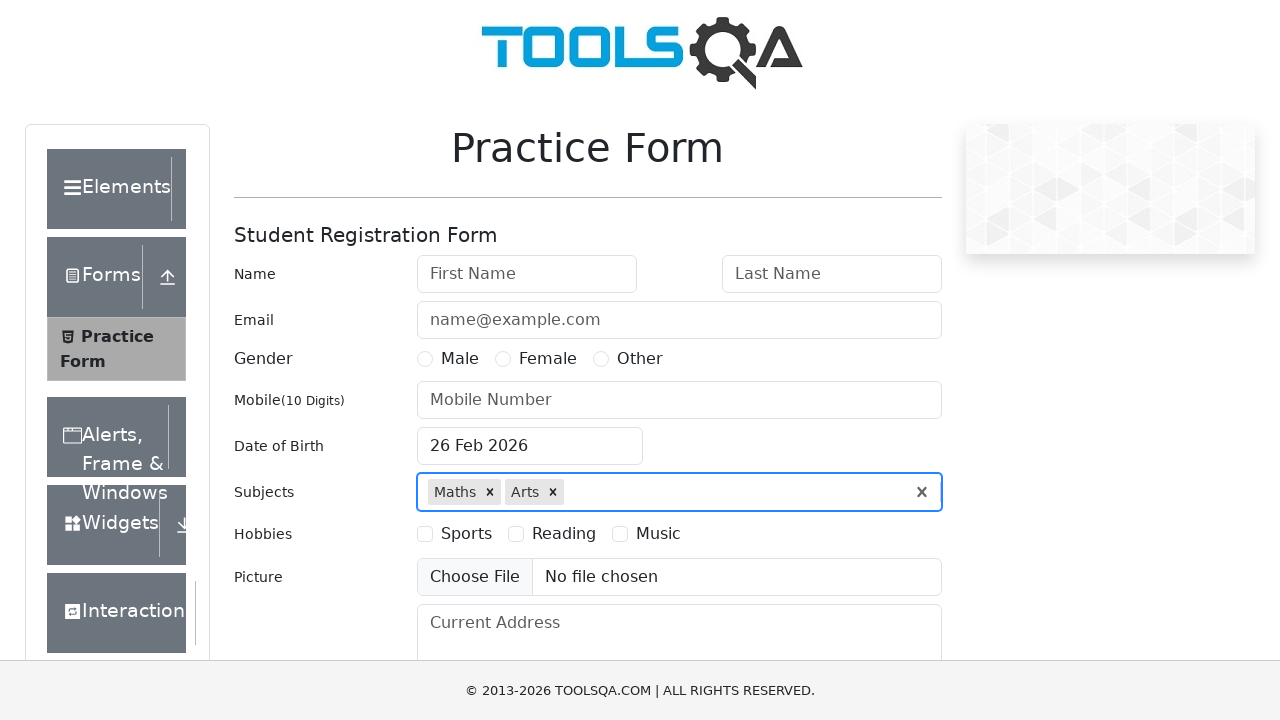

Waited for selected subject labels to be visible
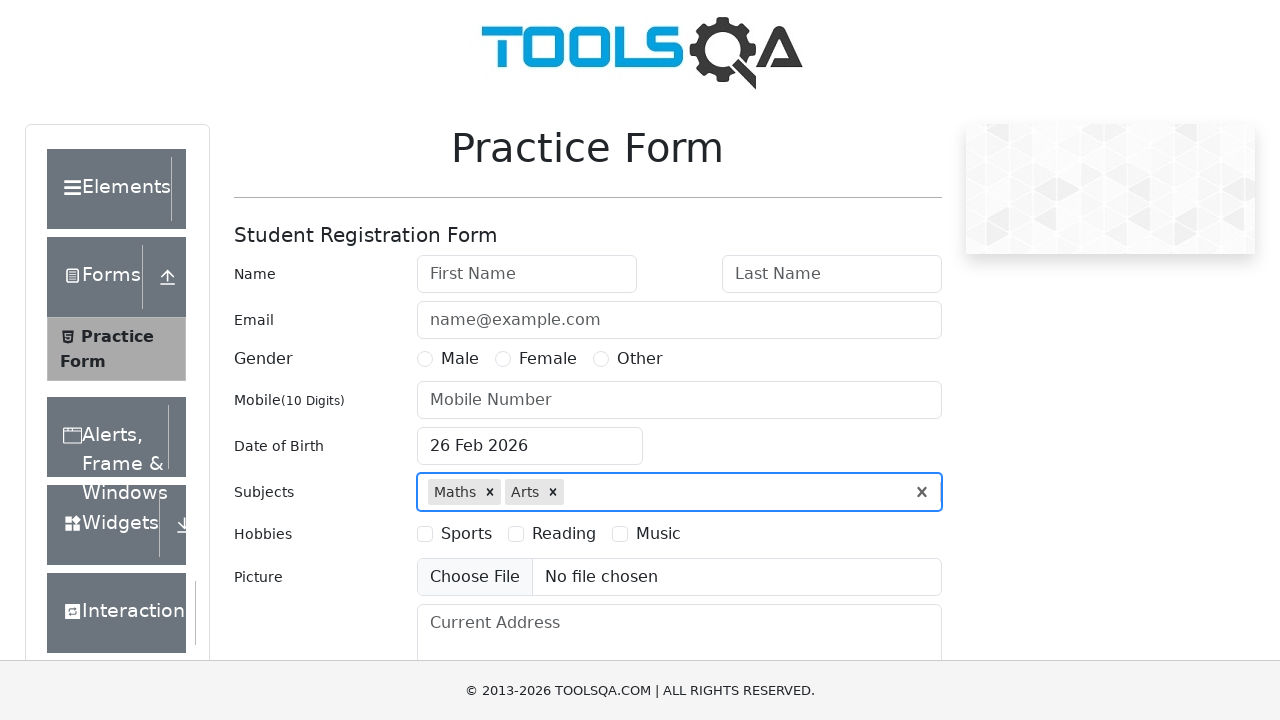

Retrieved all selected subject label elements
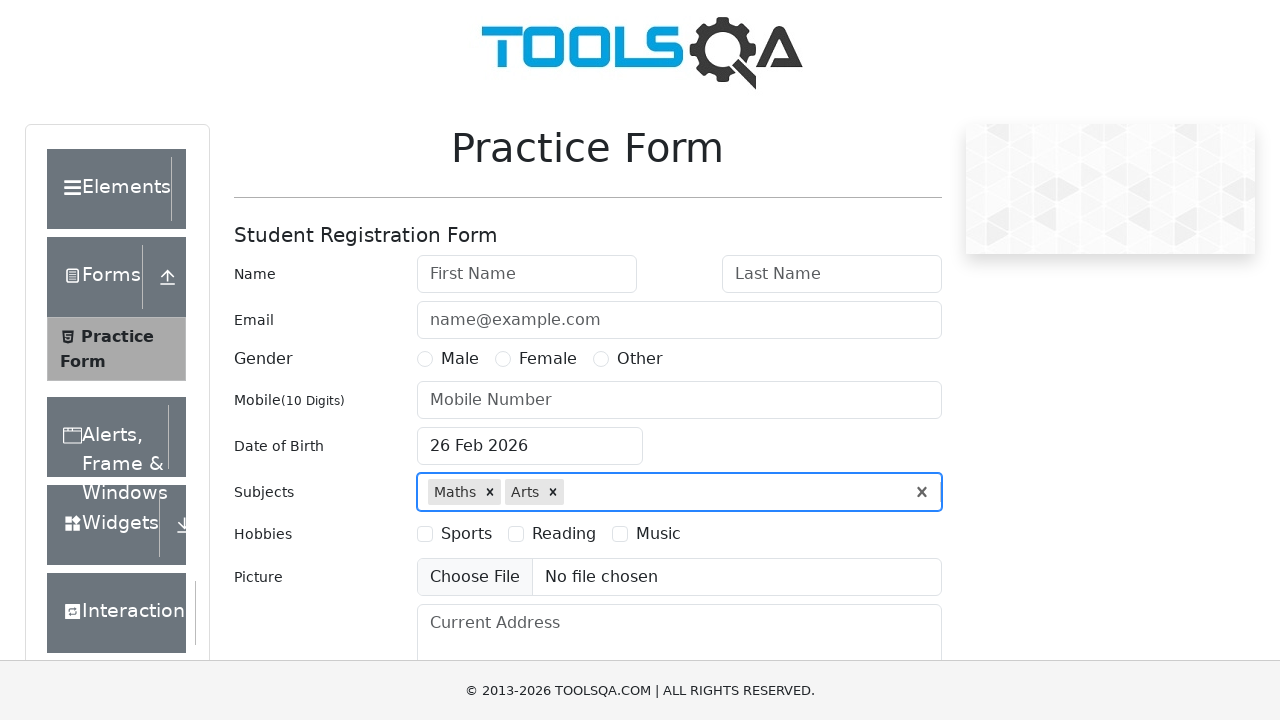

Extracted text content from selected subject labels
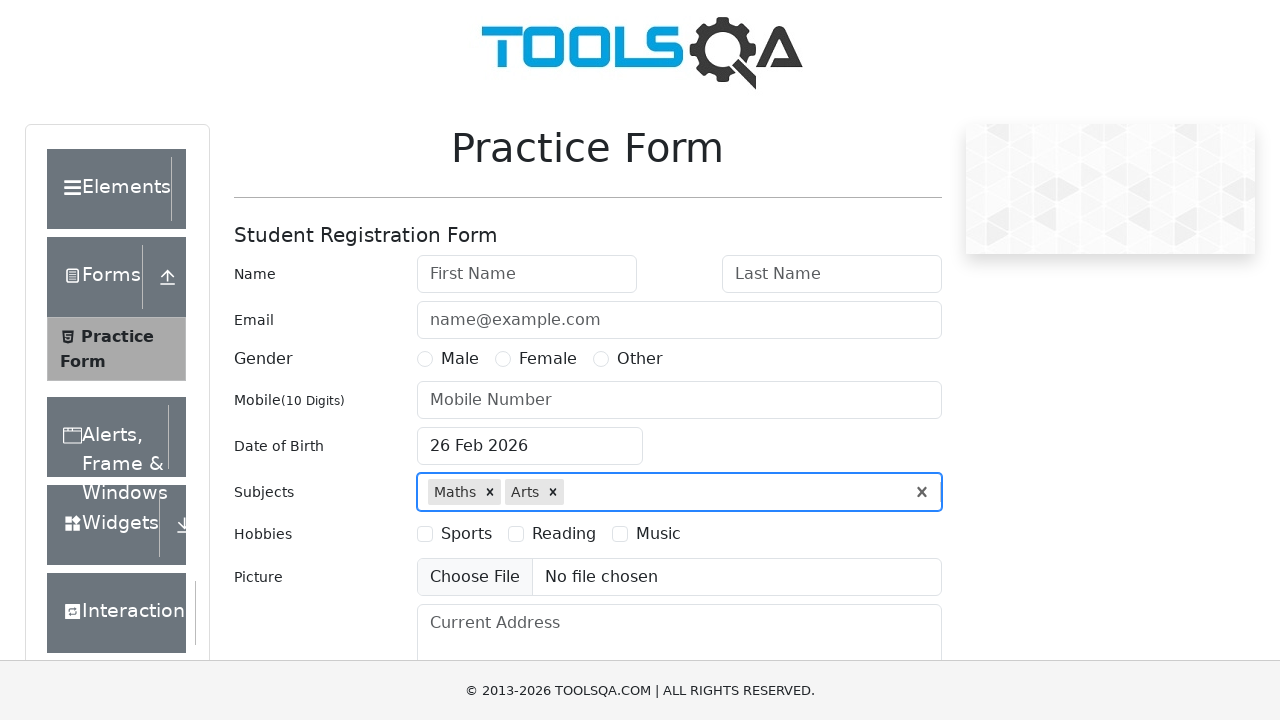

Verified 'Maths' is in selected subjects
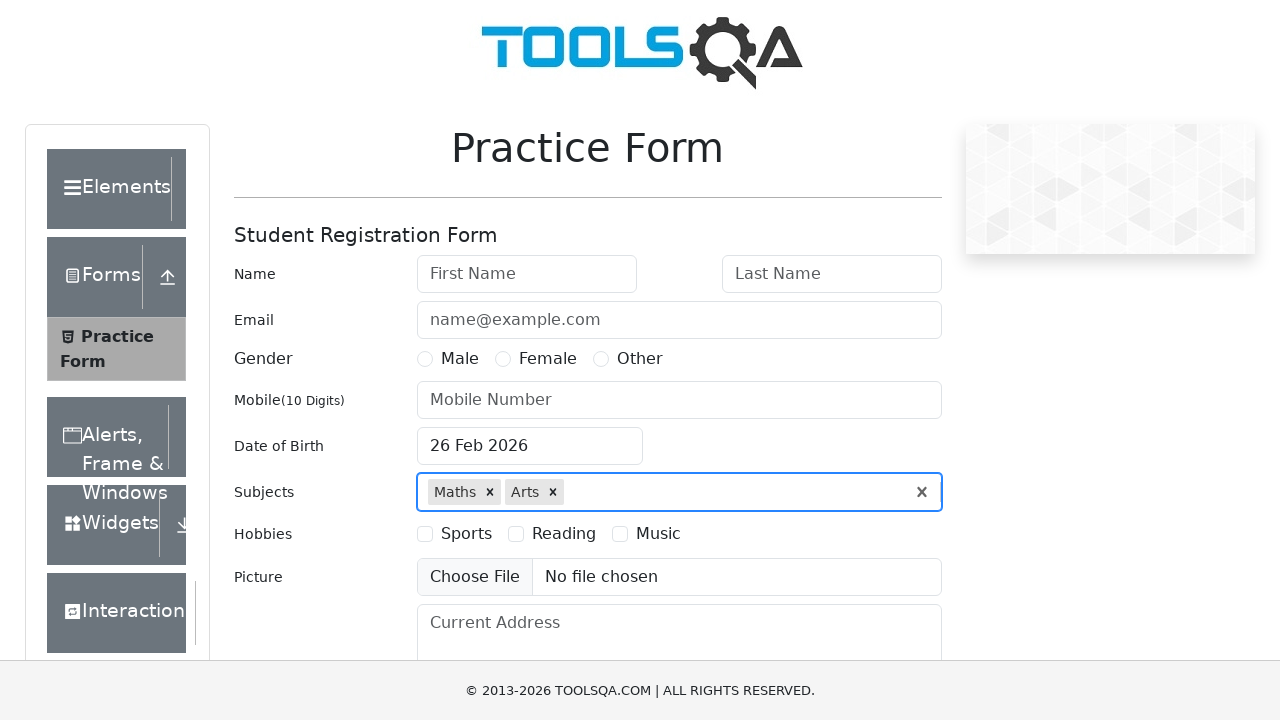

Verified 'Arts' is in selected subjects
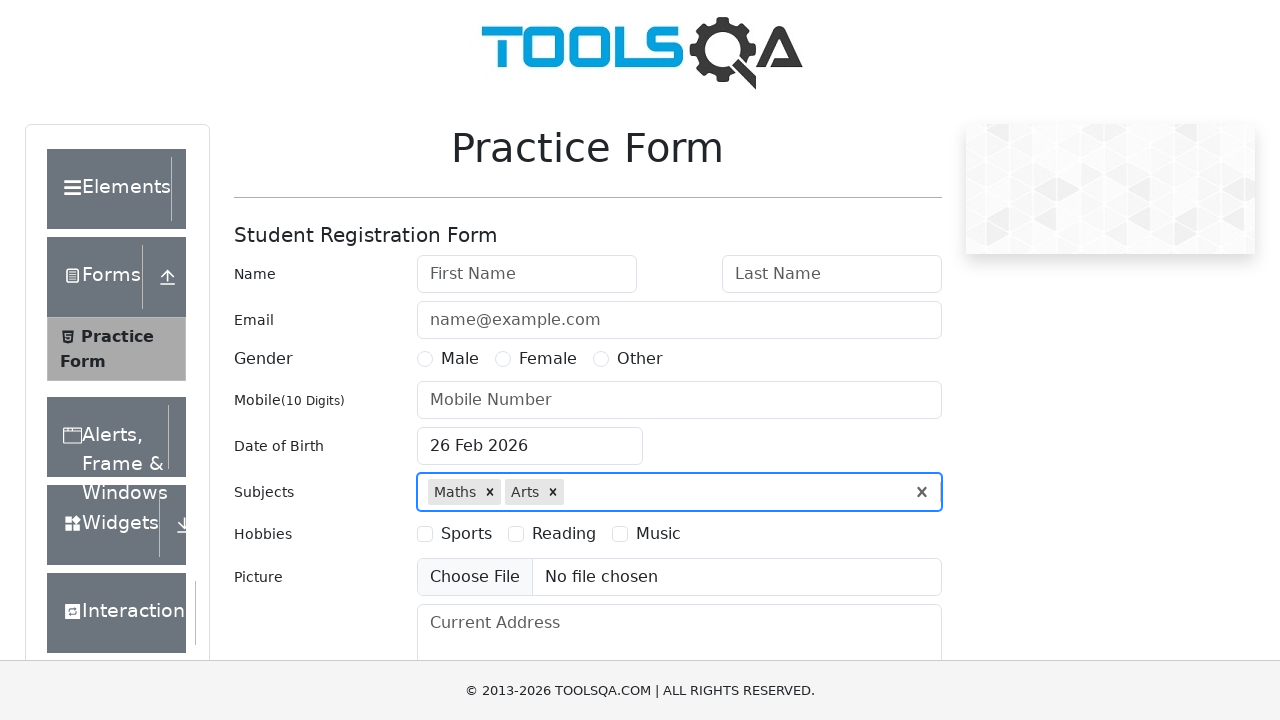

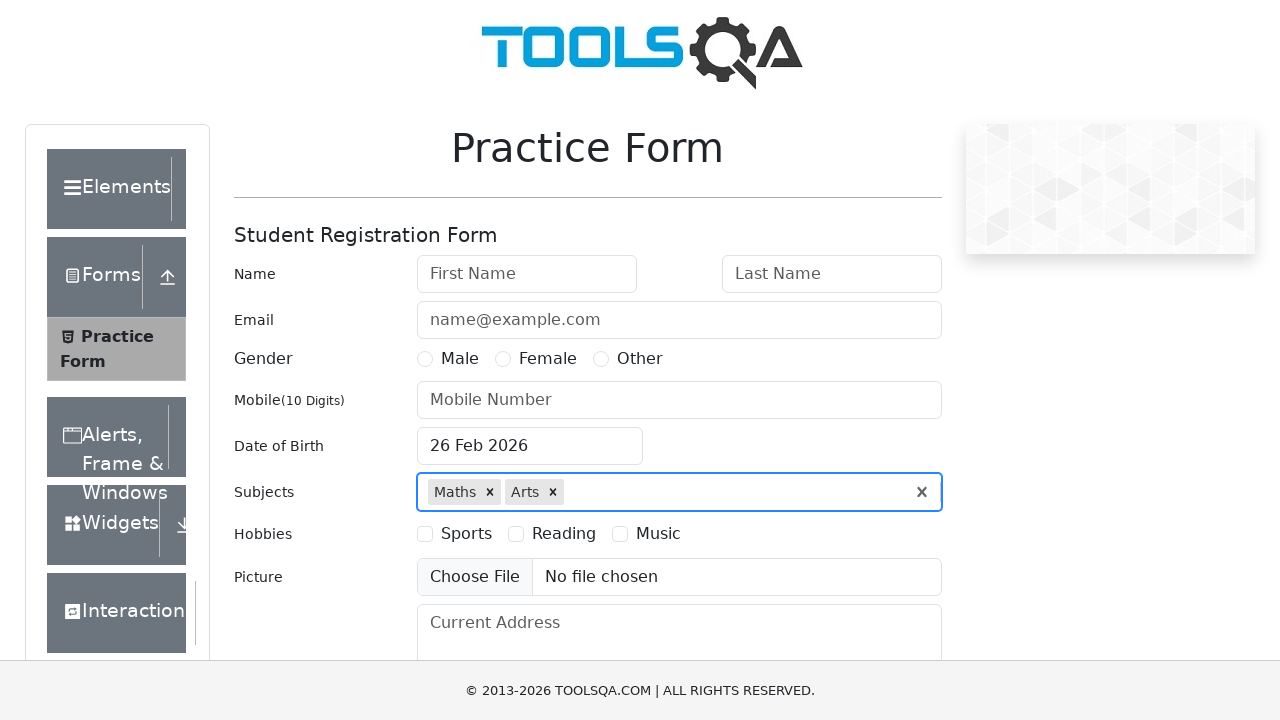